Tests JavaScript executor functionality by scrolling to a specific element on the XPath practice page

Starting URL: https://selectorshub.com/xpath-practice-page/

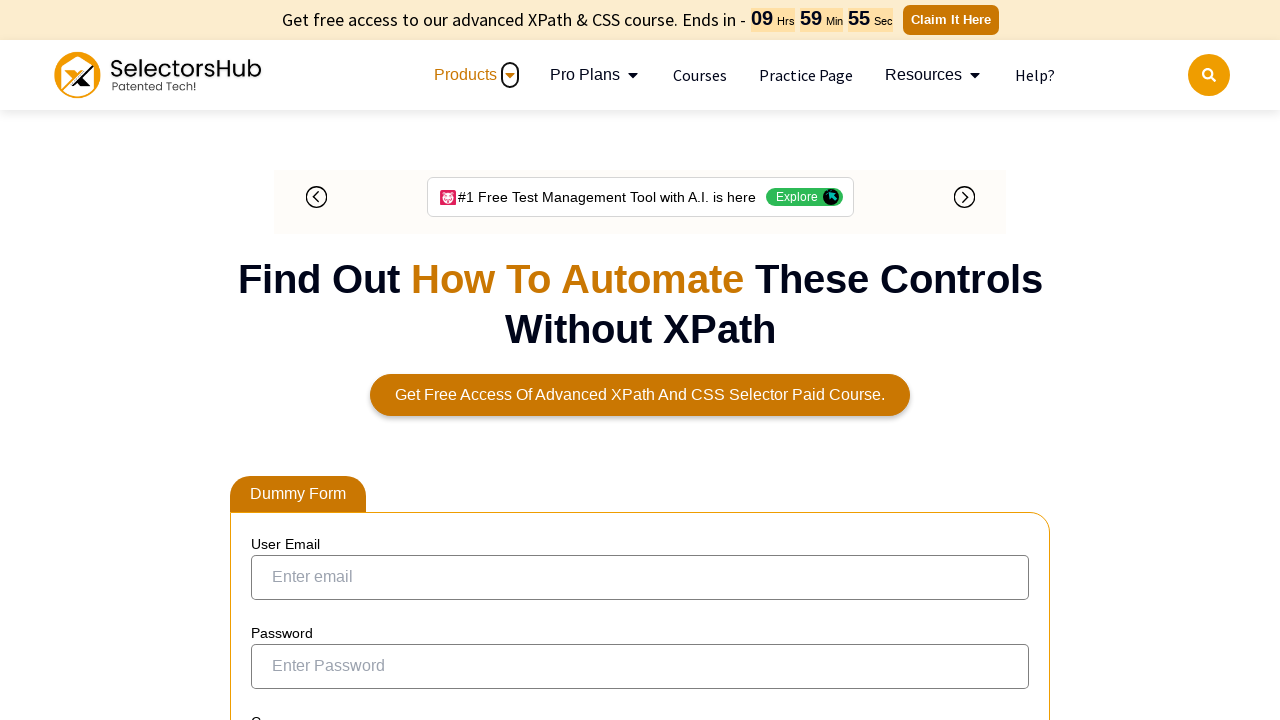

Located userName element using XPath
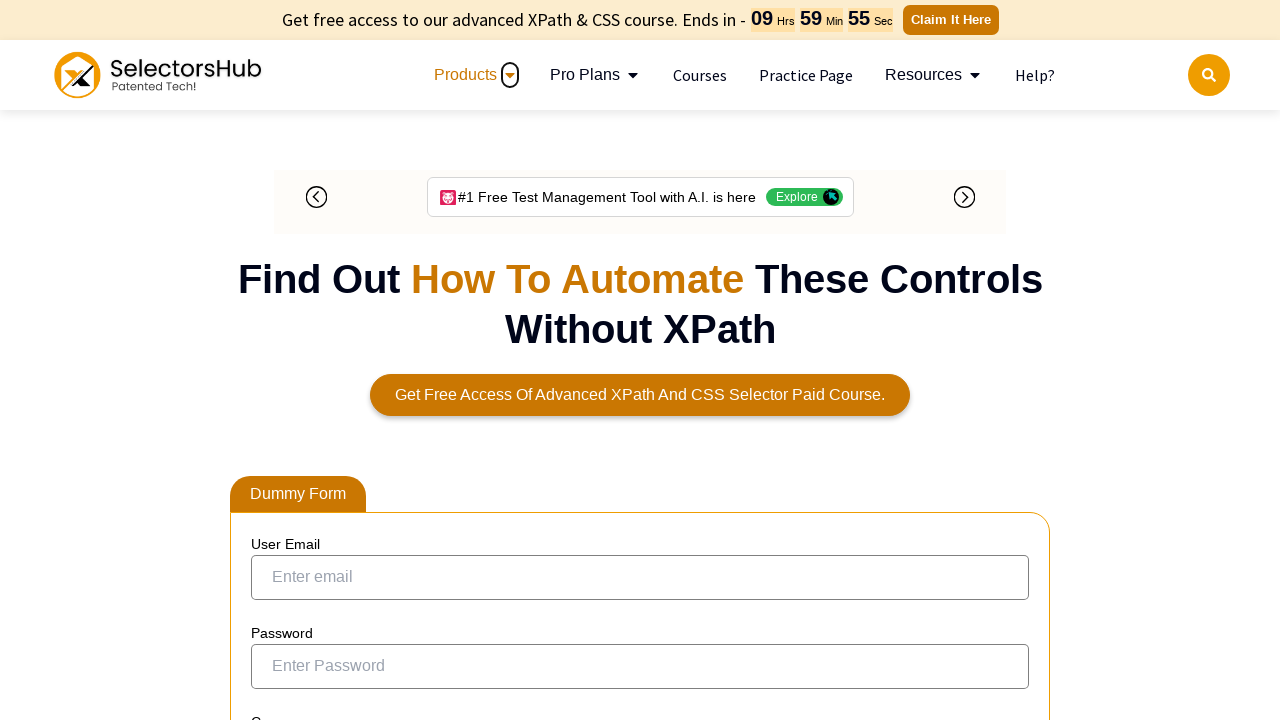

Scrolled to userName element on XPath practice page
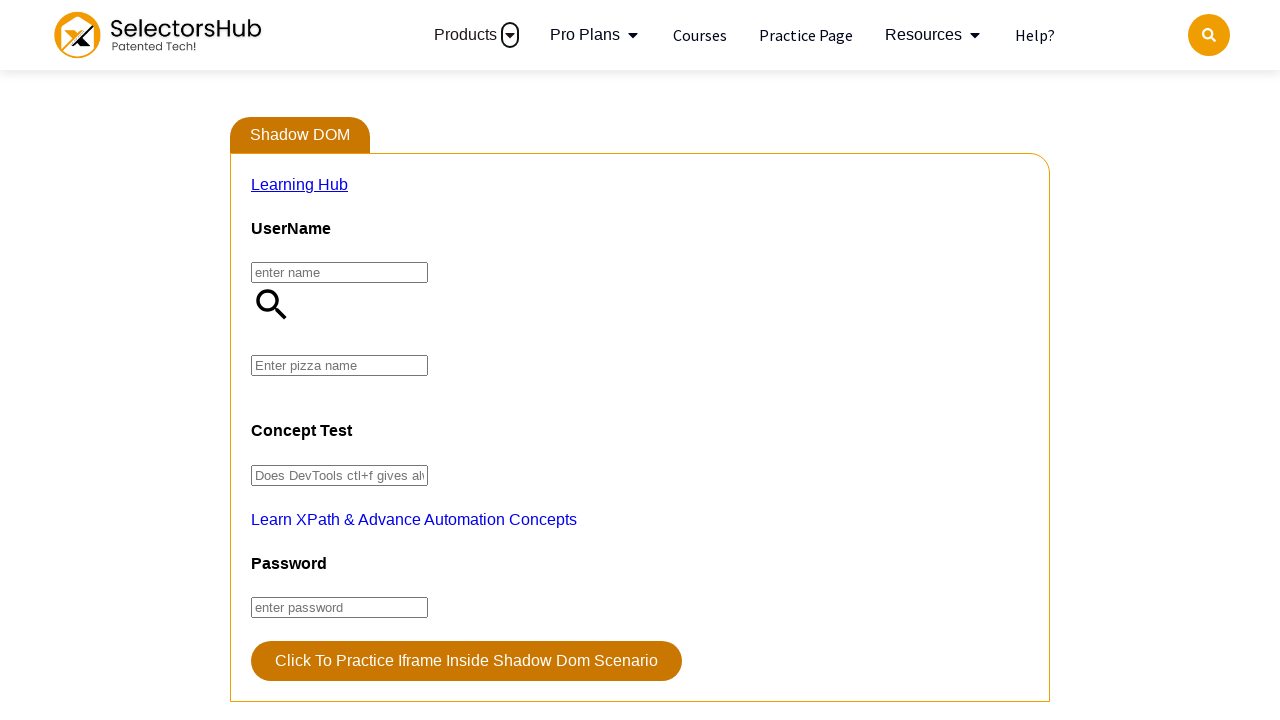

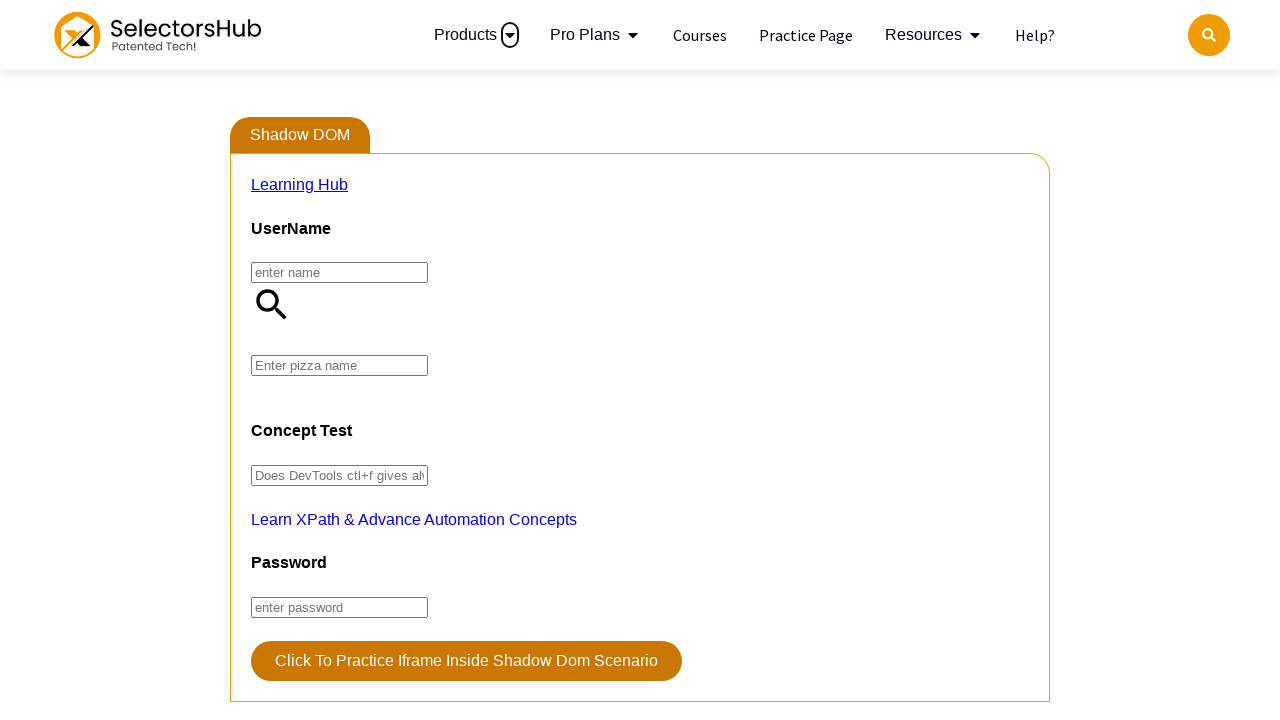